Tests a web form by entering text into a text box and clicking the submit button, then verifying the success message is displayed

Starting URL: https://www.selenium.dev/selenium/web/web-form.html

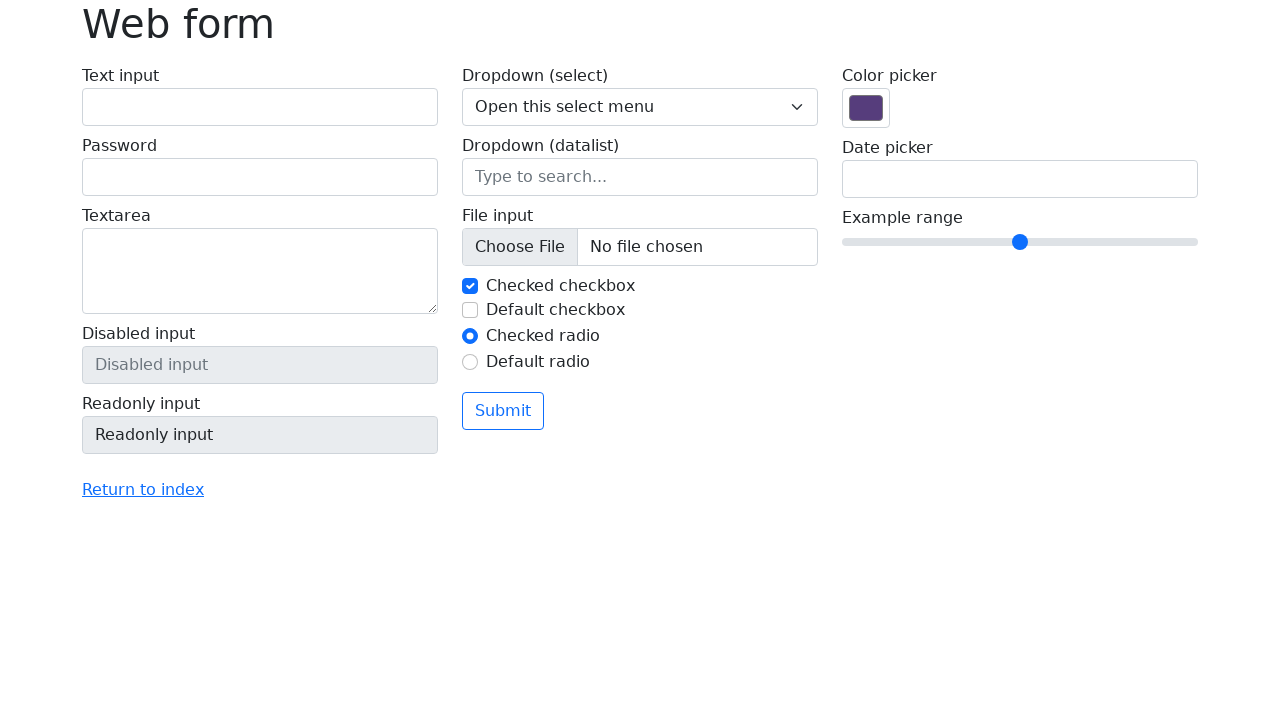

Verified page title is 'Web form'
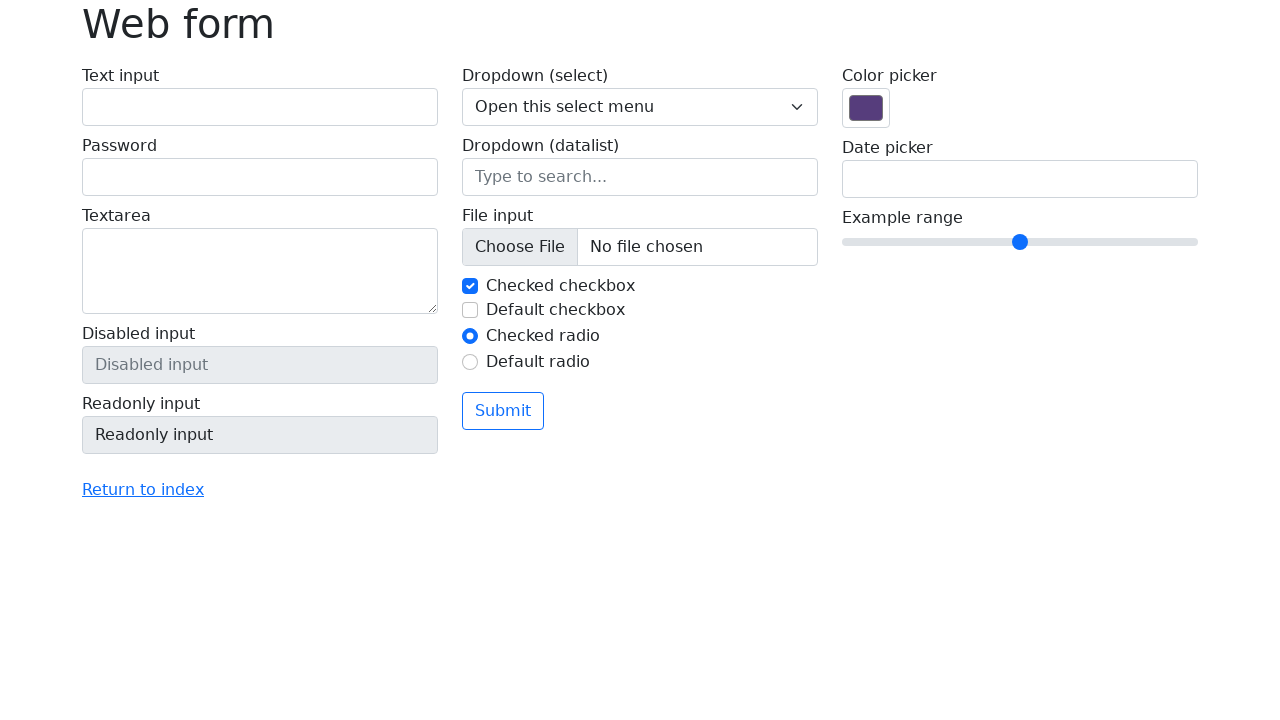

Filled text box with 'Selenium' on input[name='my-text']
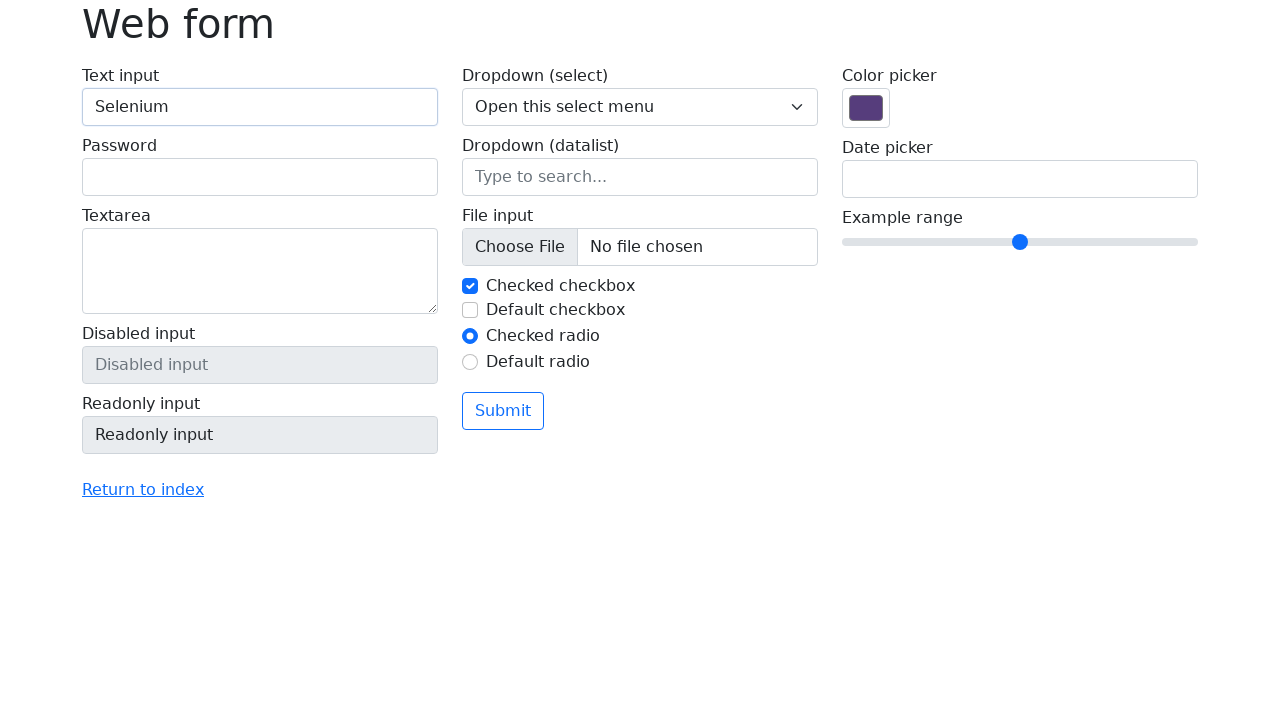

Clicked submit button at (503, 411) on button
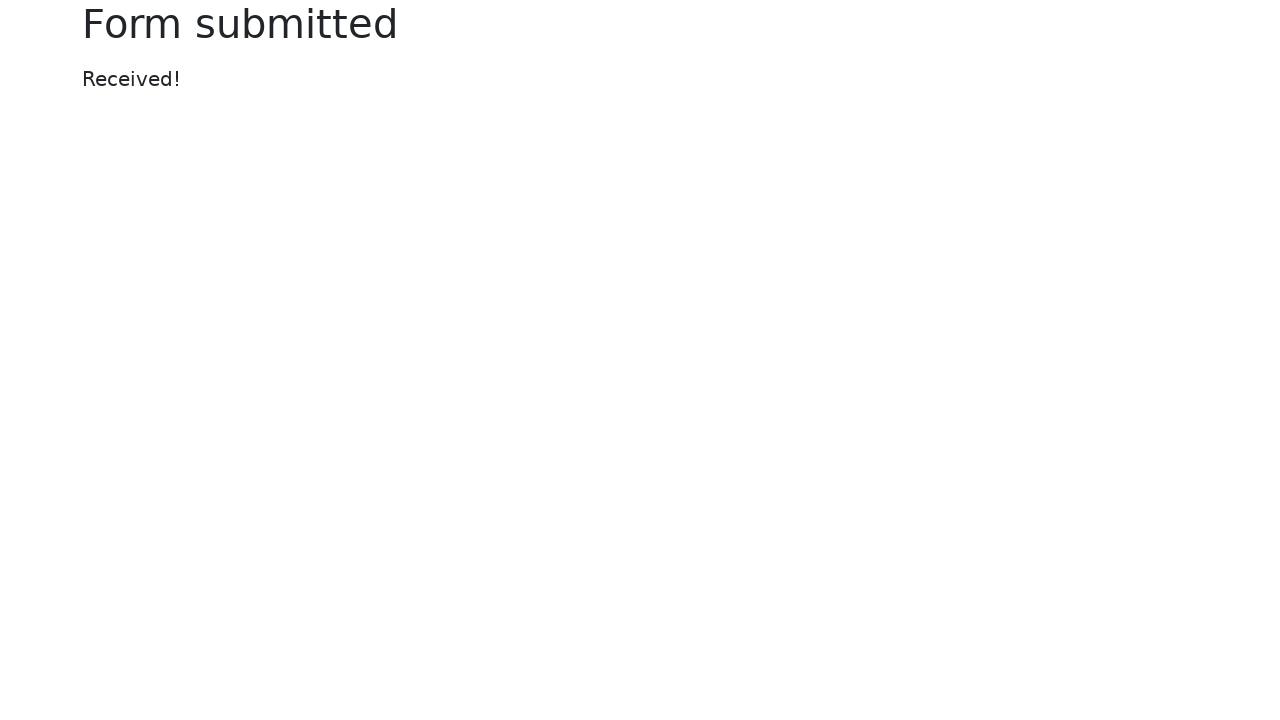

Success message element appeared
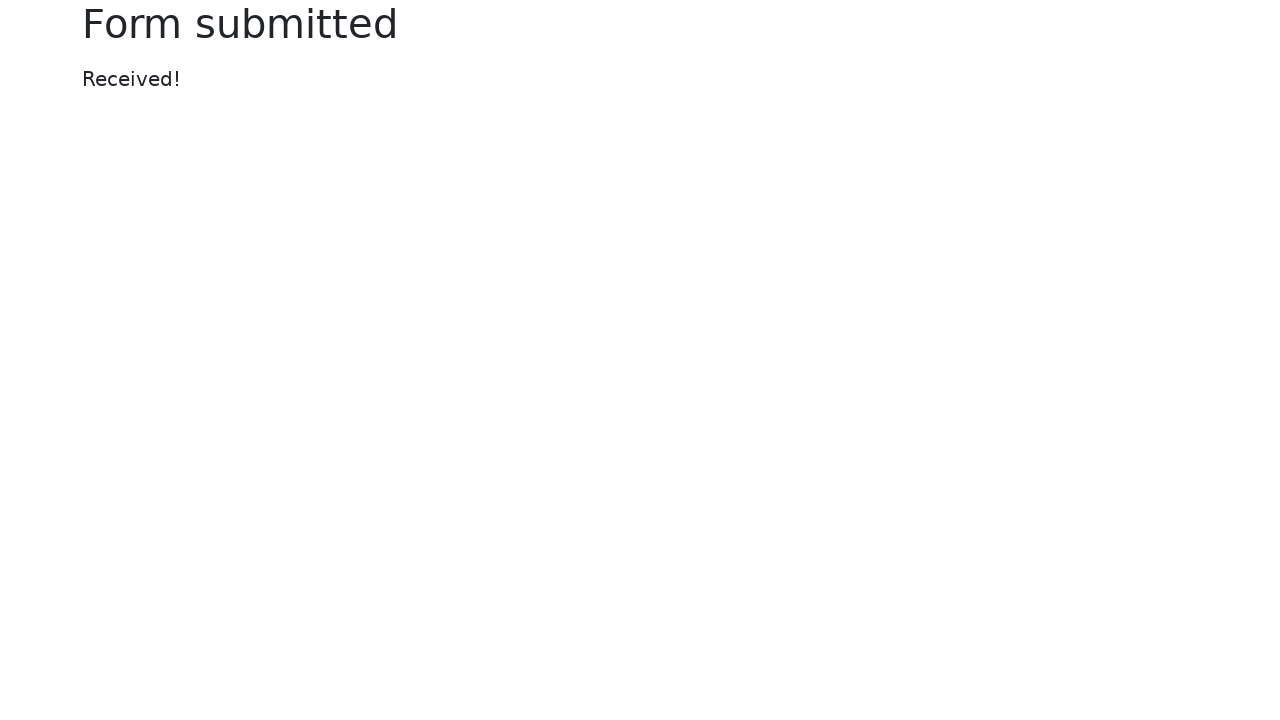

Verified success message displays 'Received!'
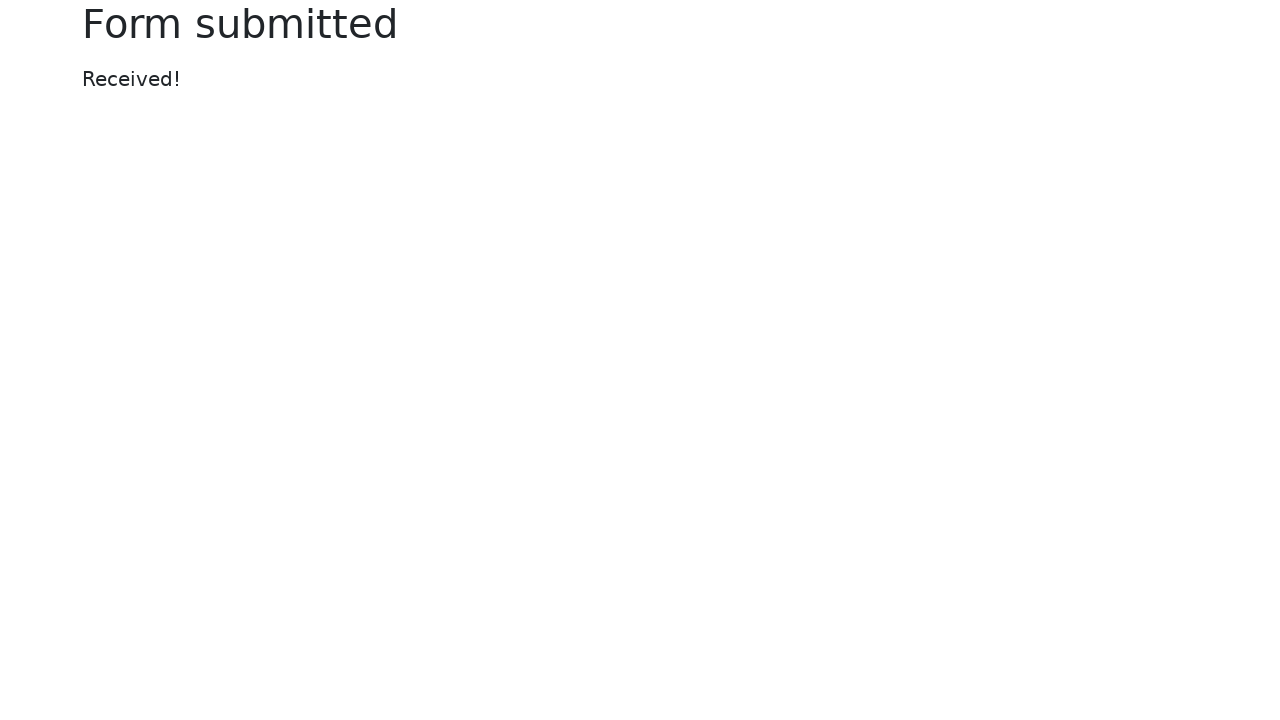

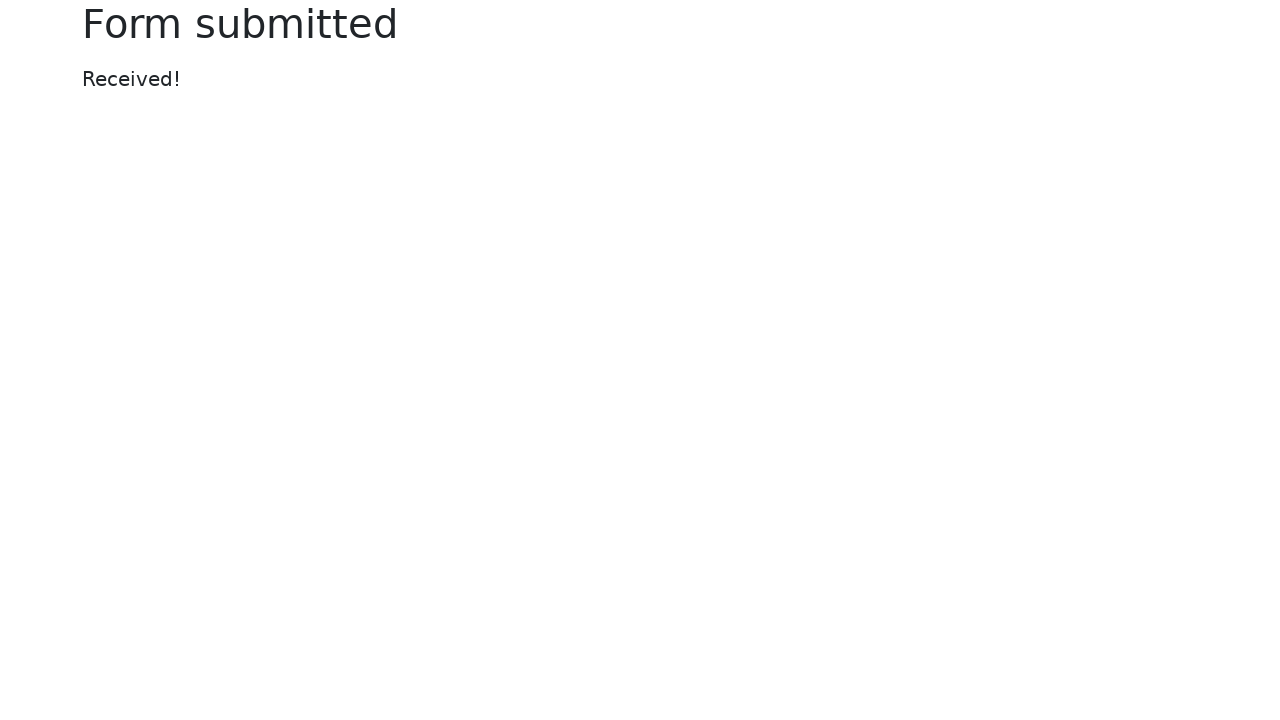